Tests browser navigation methods by visiting multiple motorcycle manufacturer websites and using back, forward, and refresh navigation controls

Starting URL: https://www.yamaha-motor-india.com/

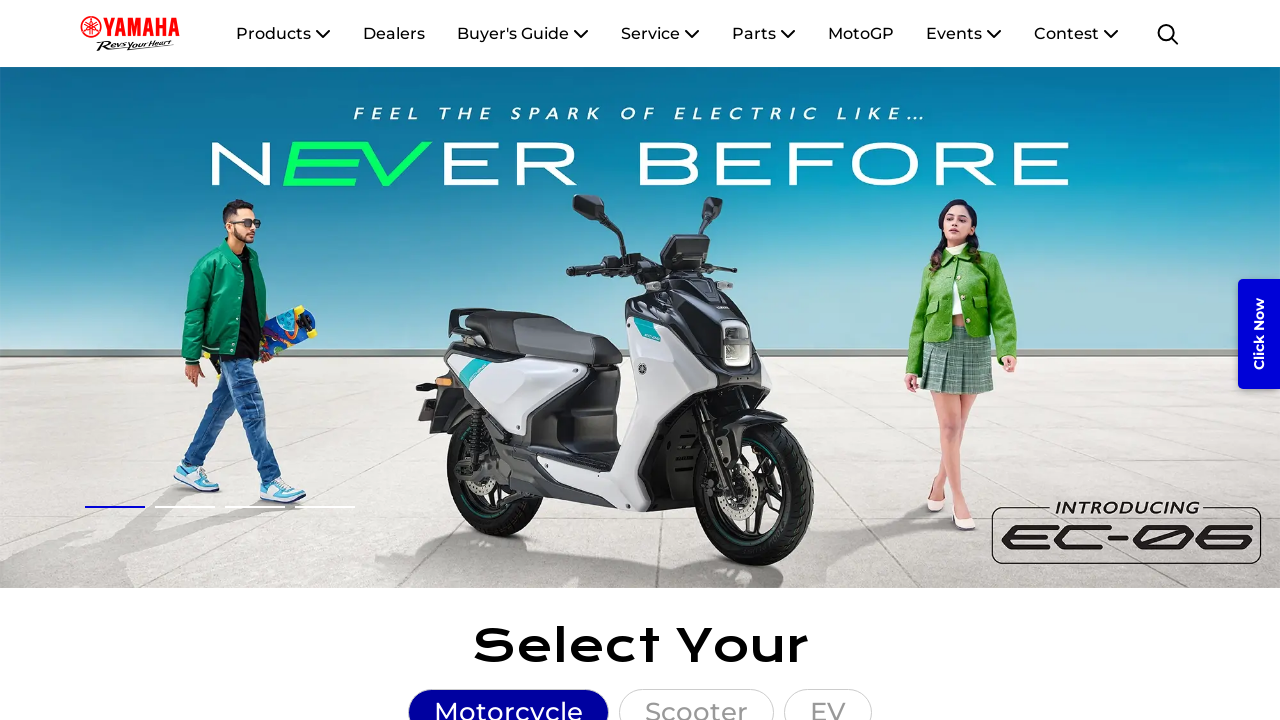

Navigated to Honda 2Wheelers India website
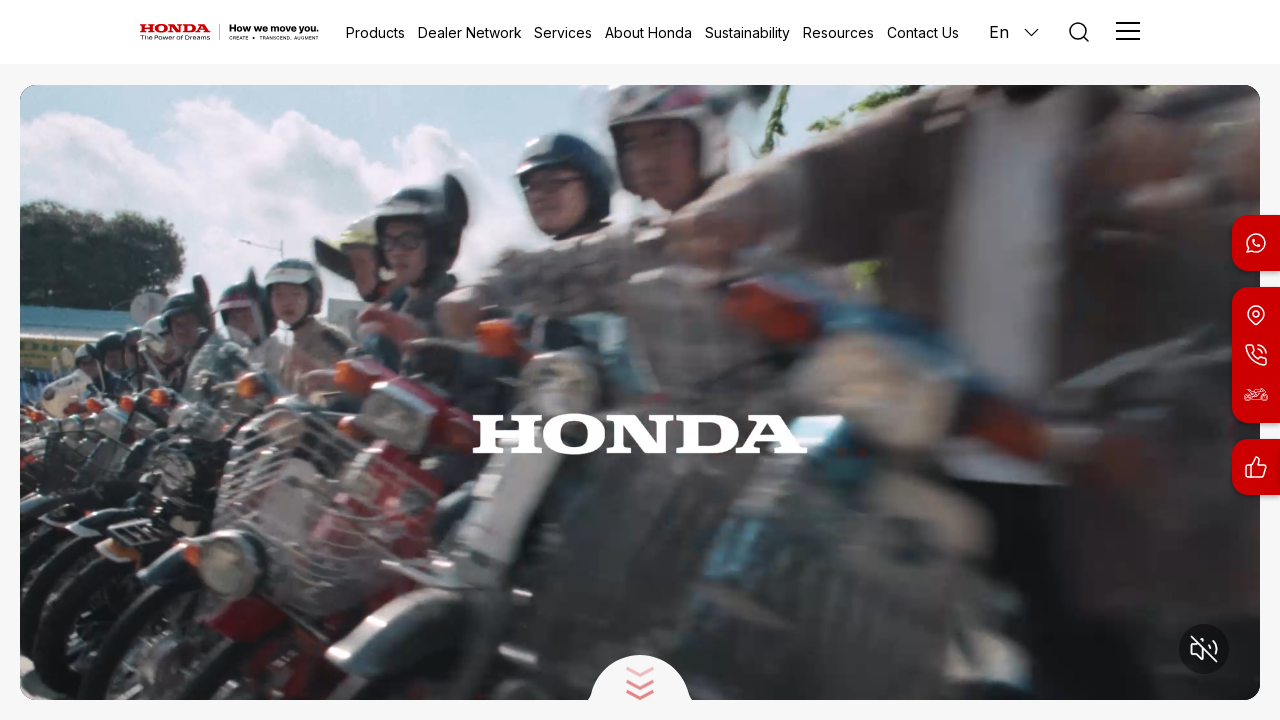

Navigated to Hero MotoCorp website
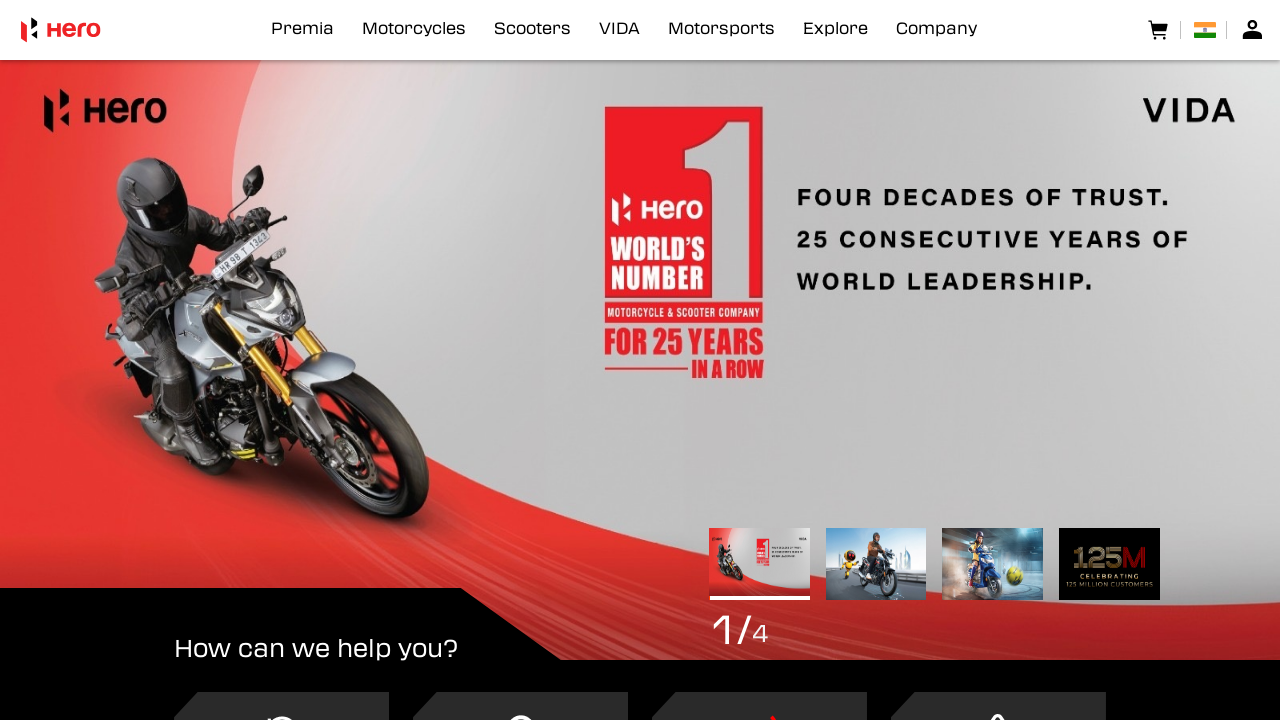

Navigated back to Honda 2Wheelers India website
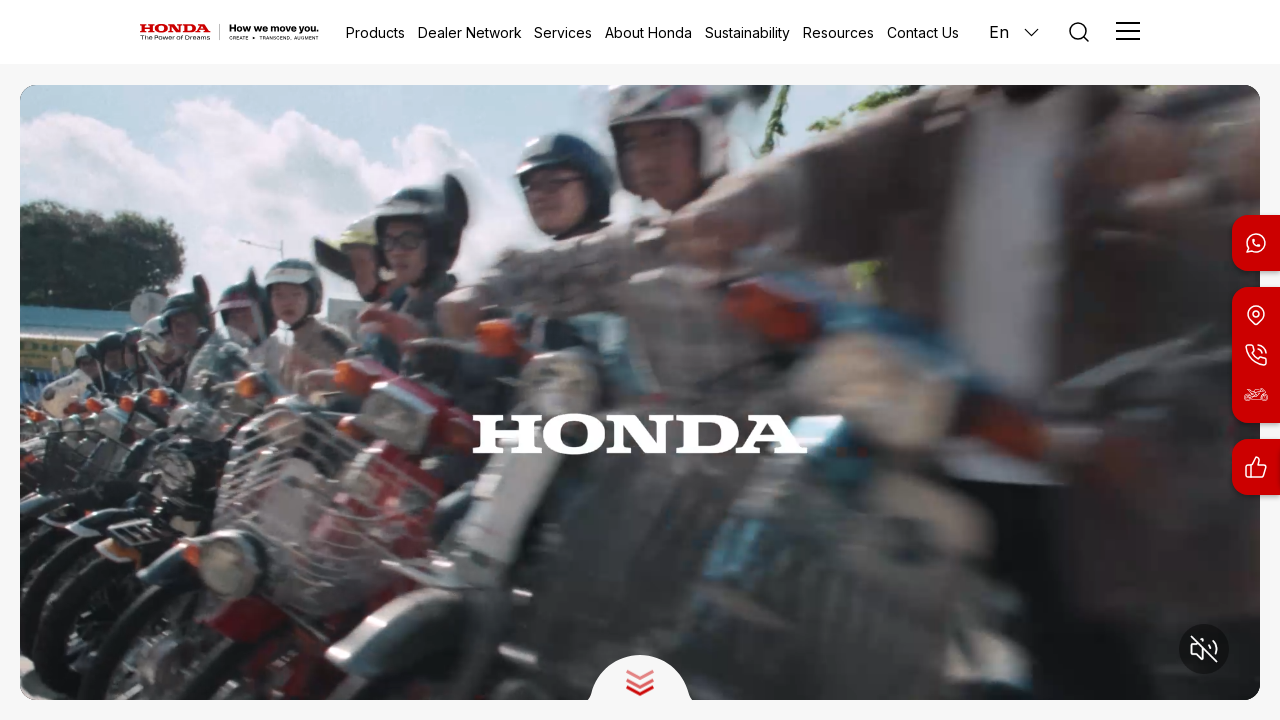

Navigated back to Yamaha Motor India starting page
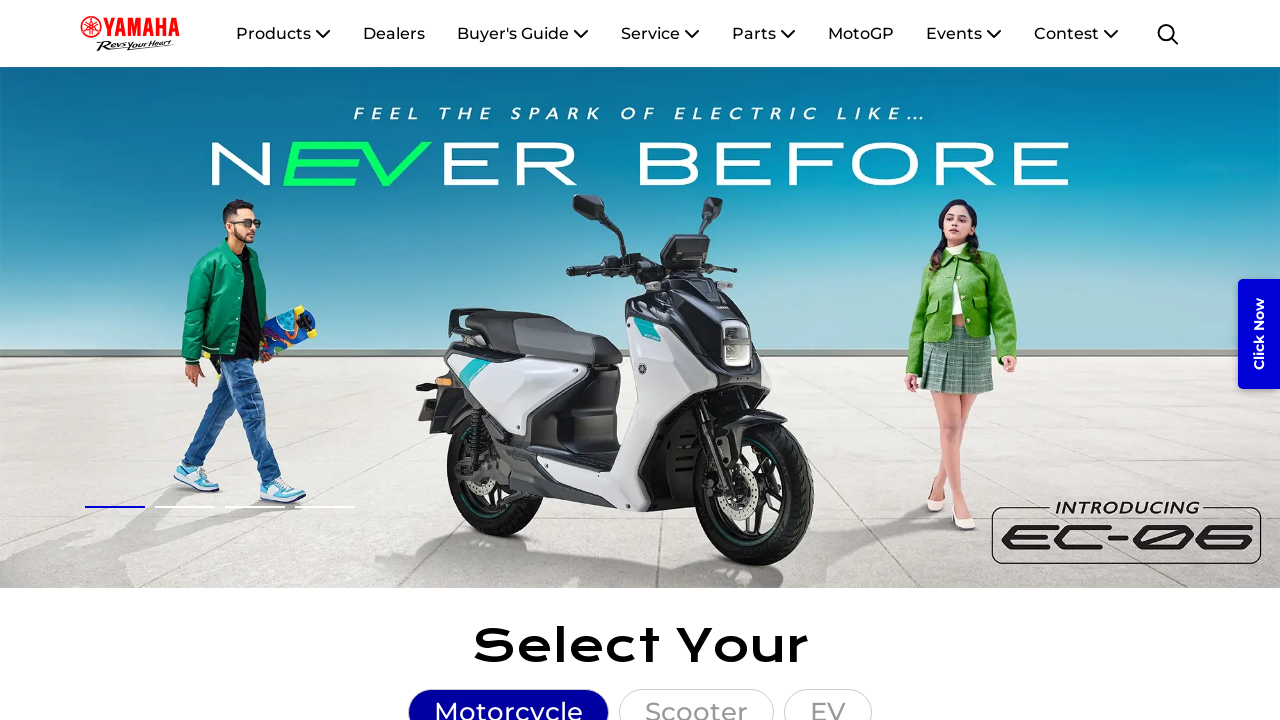

Navigated forward to Honda 2Wheelers India website
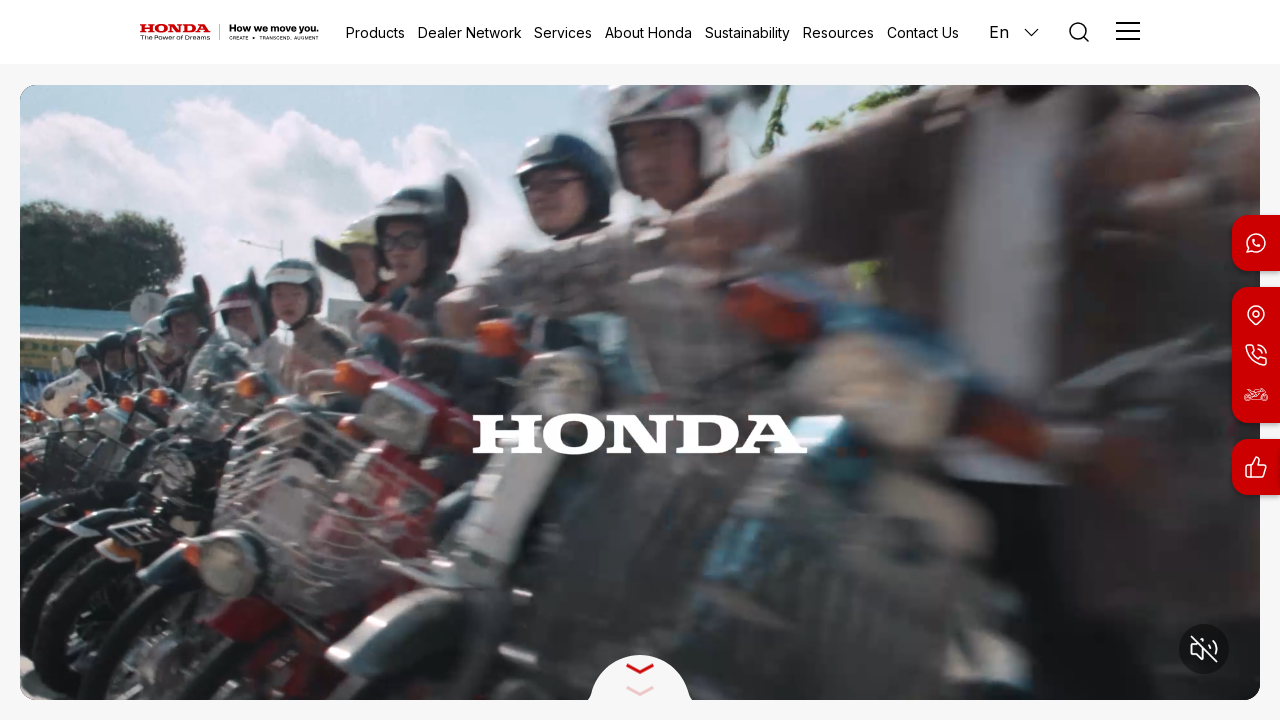

Refreshed the current Honda 2Wheelers India page
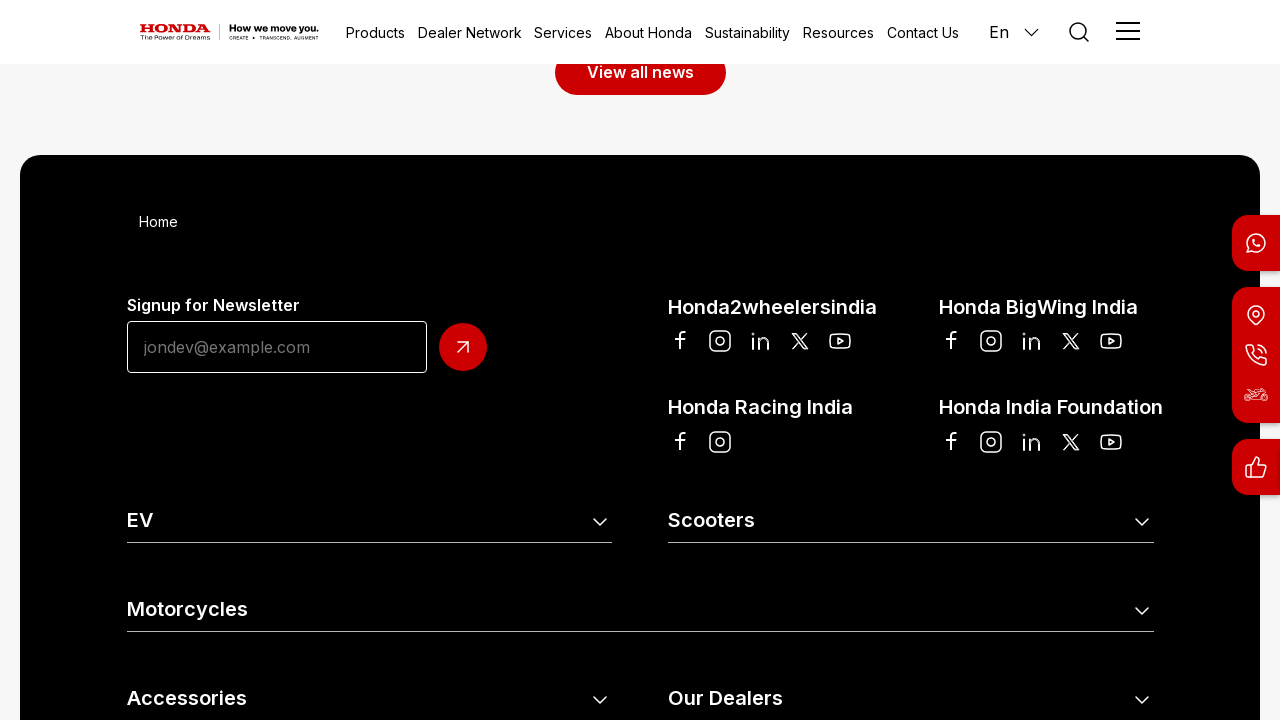

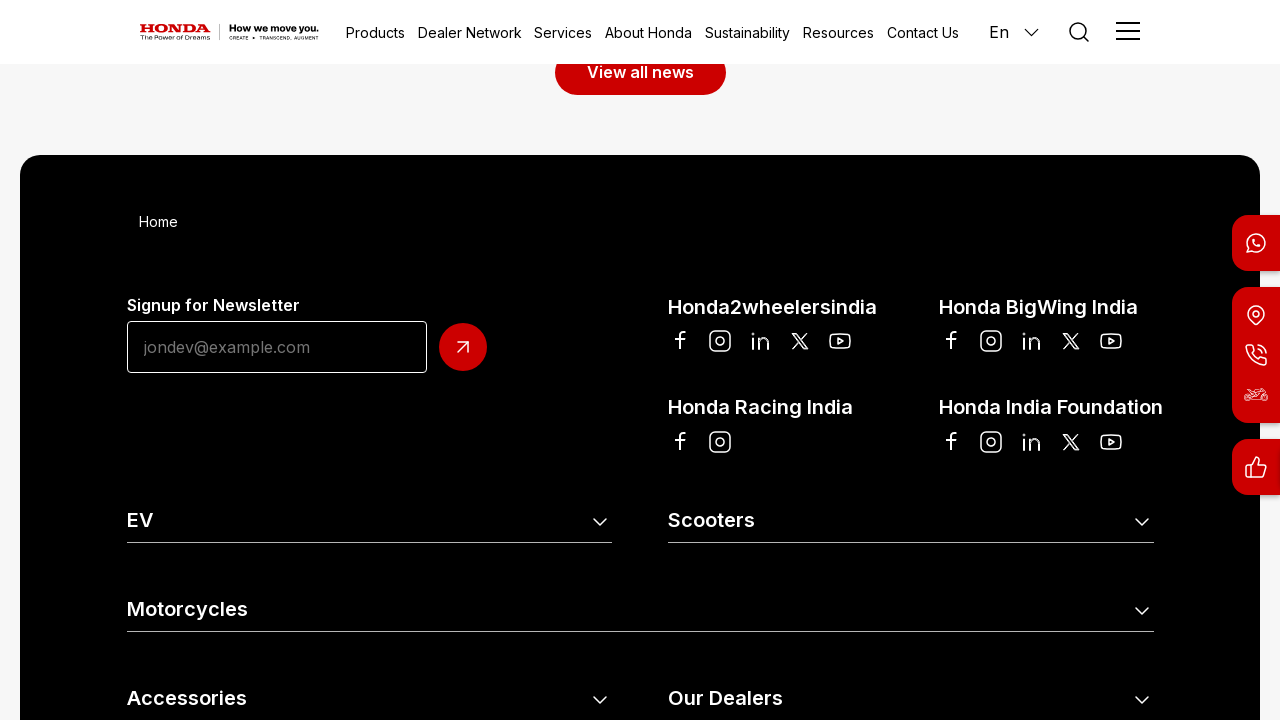